Tests JavaScript alert interactions by clicking buttons that trigger JS Alert and JS Confirm dialogs, then accepting and dismissing them respectively.

Starting URL: http://the-internet.herokuapp.com/javascript_alerts

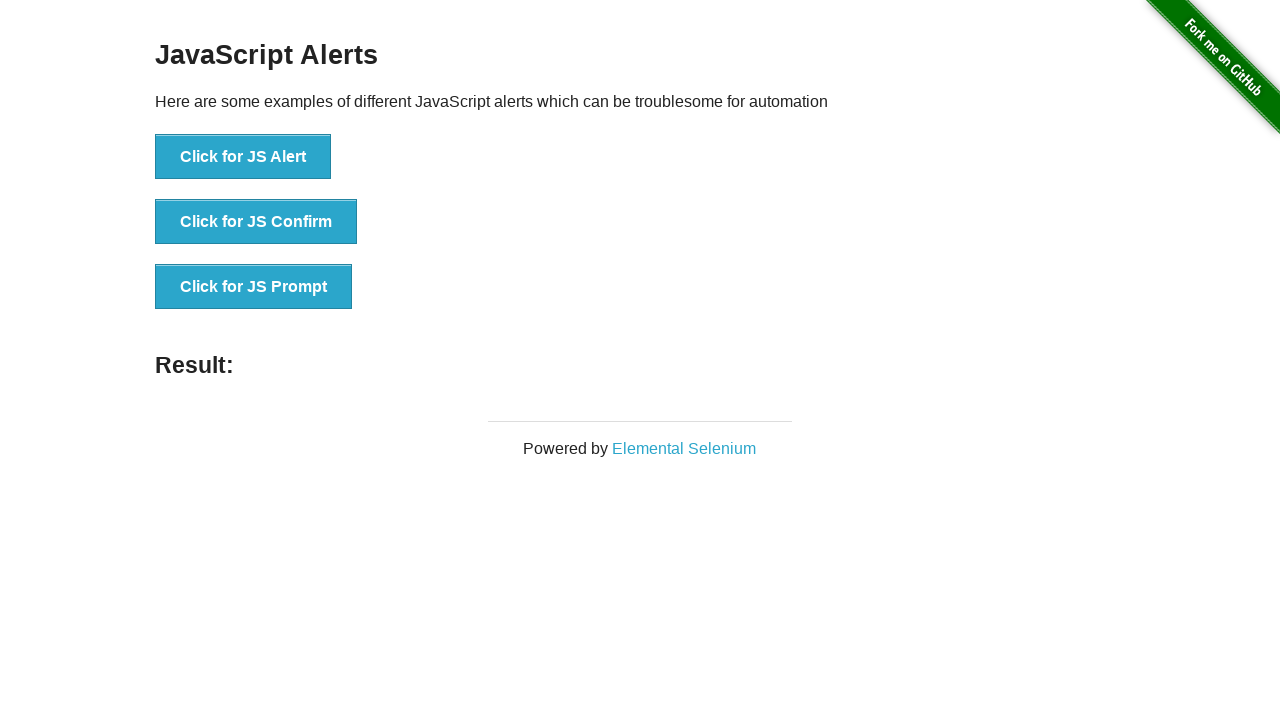

Set up dialog handler for JS Alert to accept
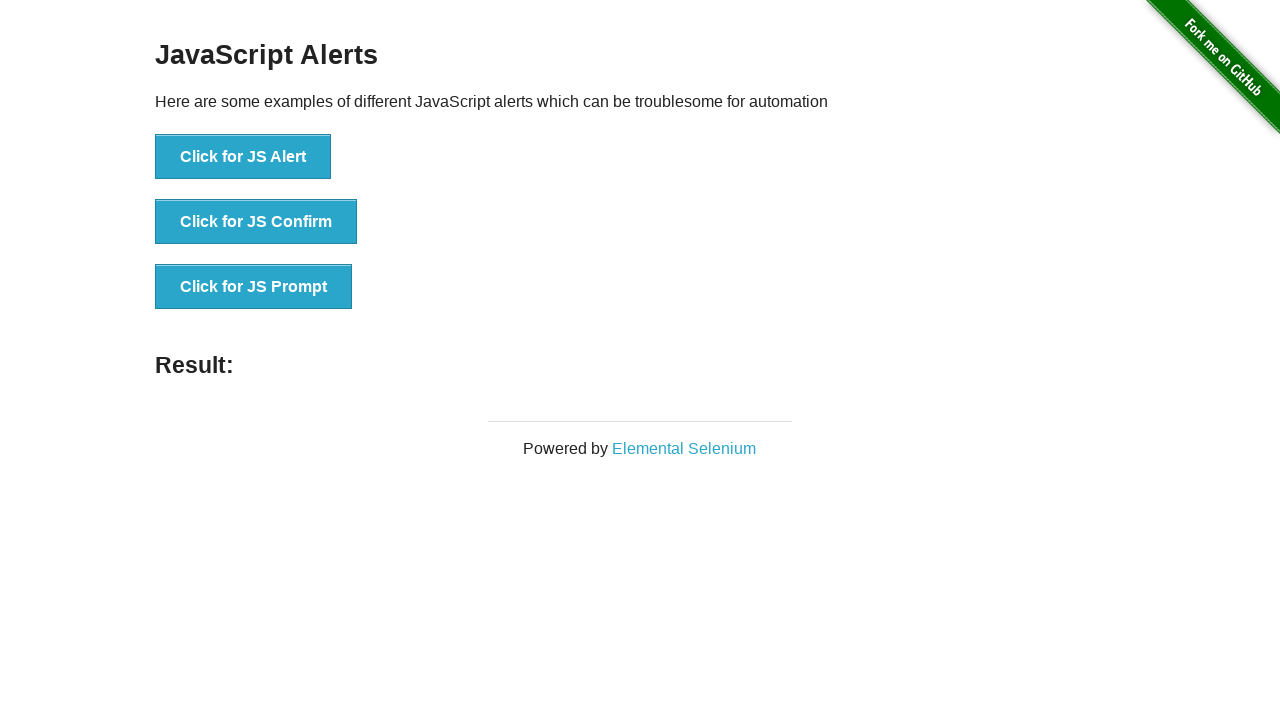

Clicked button to trigger JS Alert dialog at (243, 157) on xpath=//button[text()='Click for JS Alert']
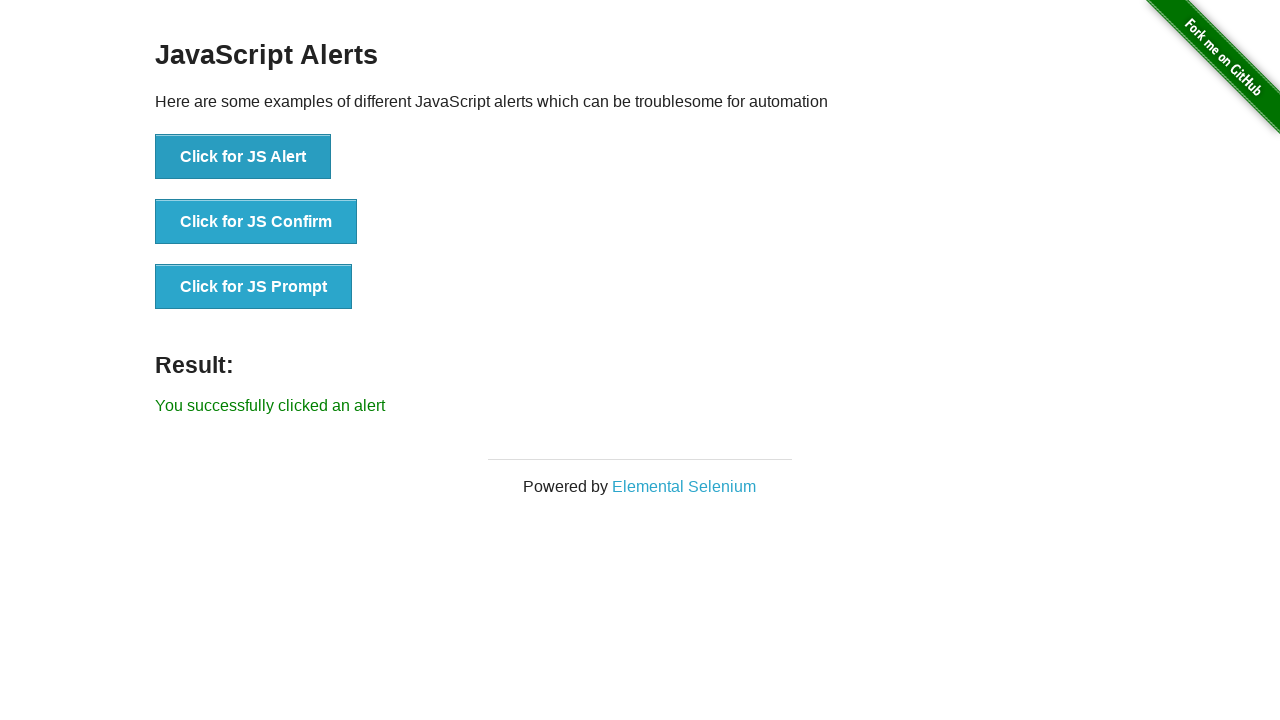

Waited for result element to update after accepting alert
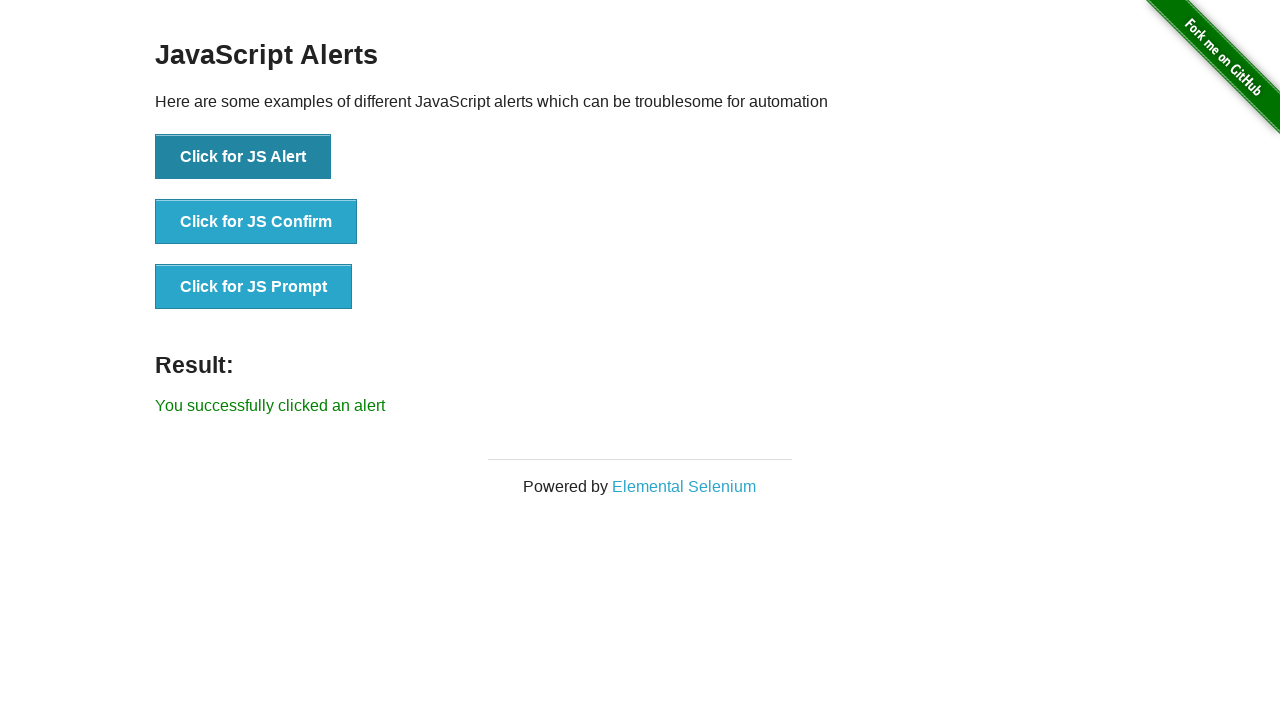

Set up dialog handler for JS Confirm to dismiss
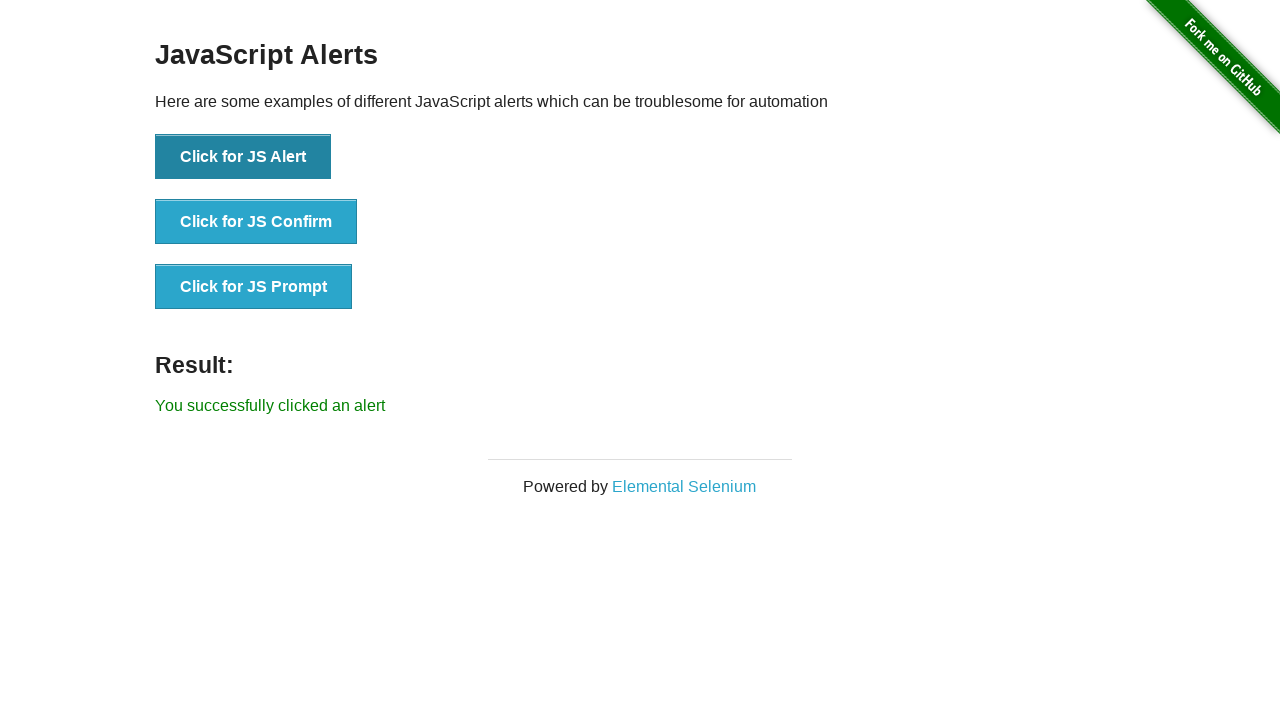

Clicked button to trigger JS Confirm dialog at (256, 222) on xpath=//button[text()='Click for JS Confirm']
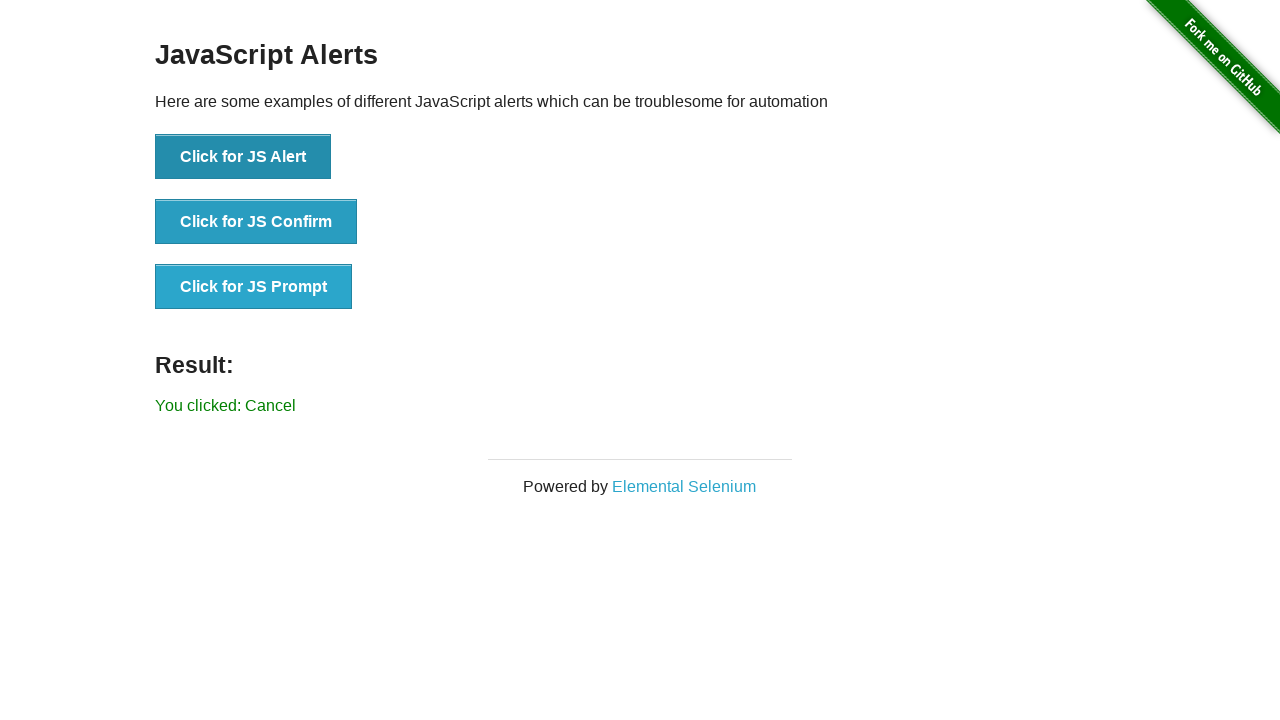

Waited for result element to update after dismissing confirm
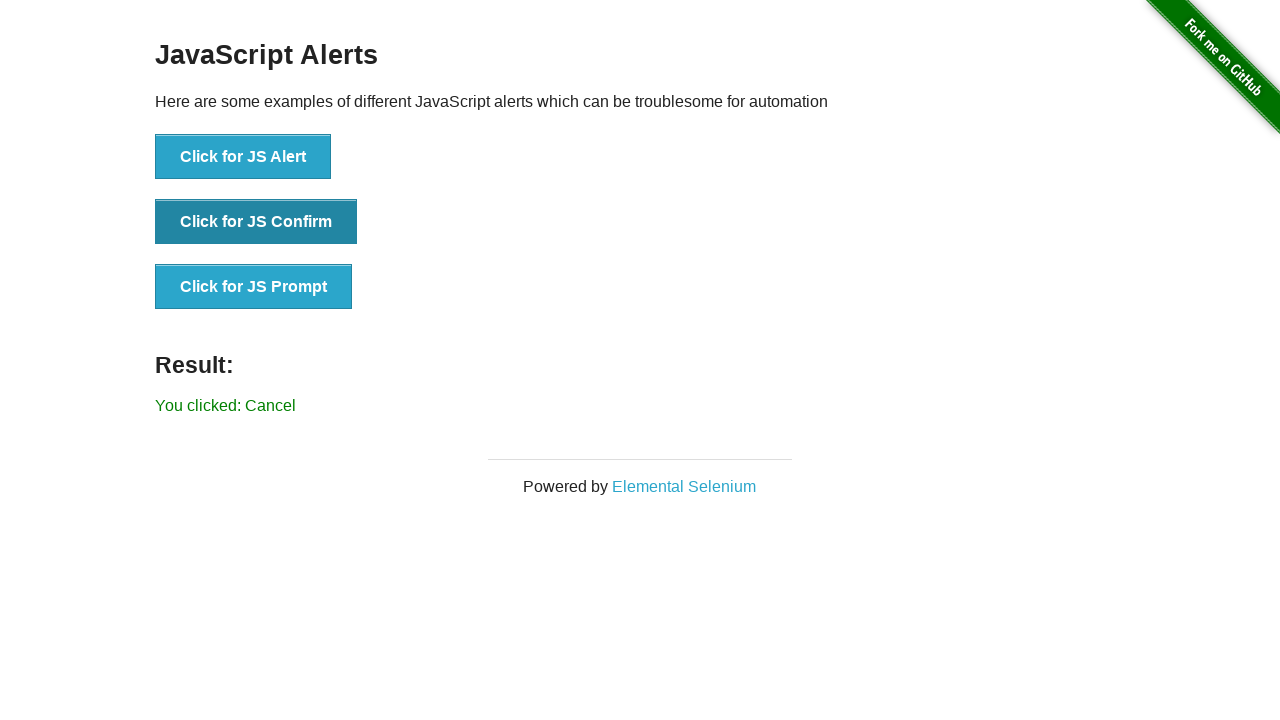

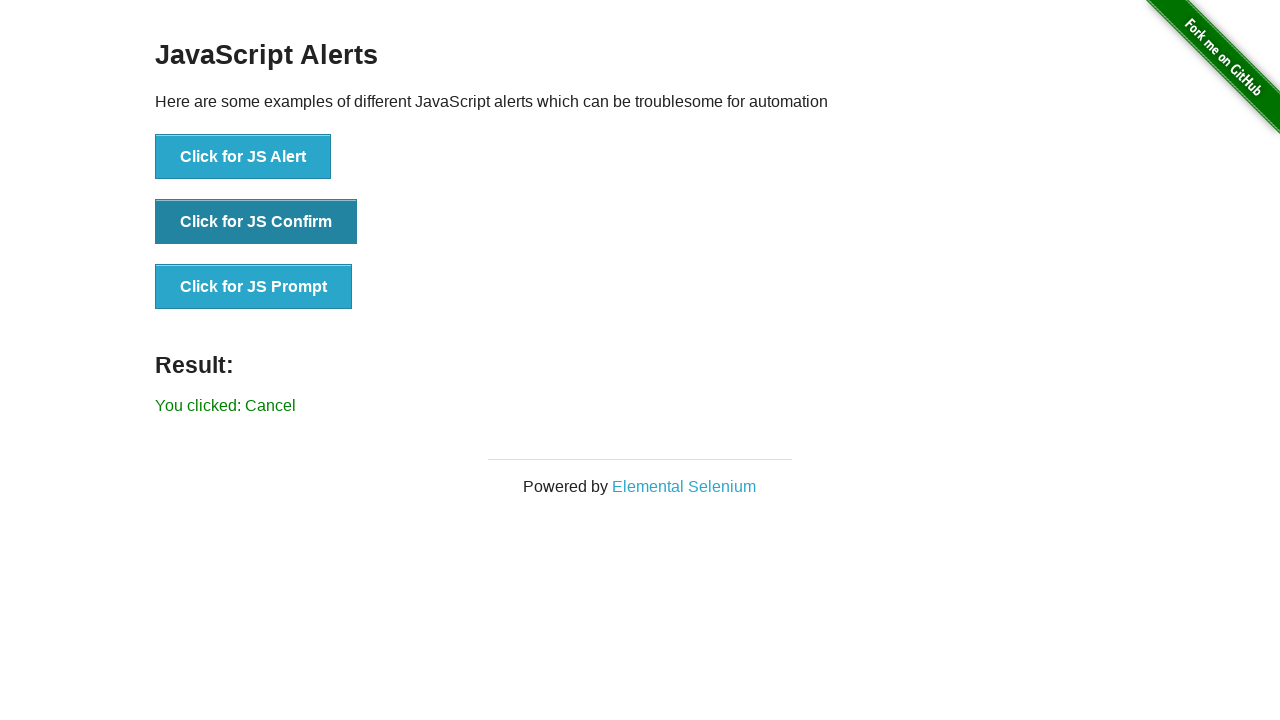